Tests GitHub's advanced search form by filling in search term, repository owner, date filter, and language selection, then submitting the form and waiting for results.

Starting URL: https://github.com/search/advanced

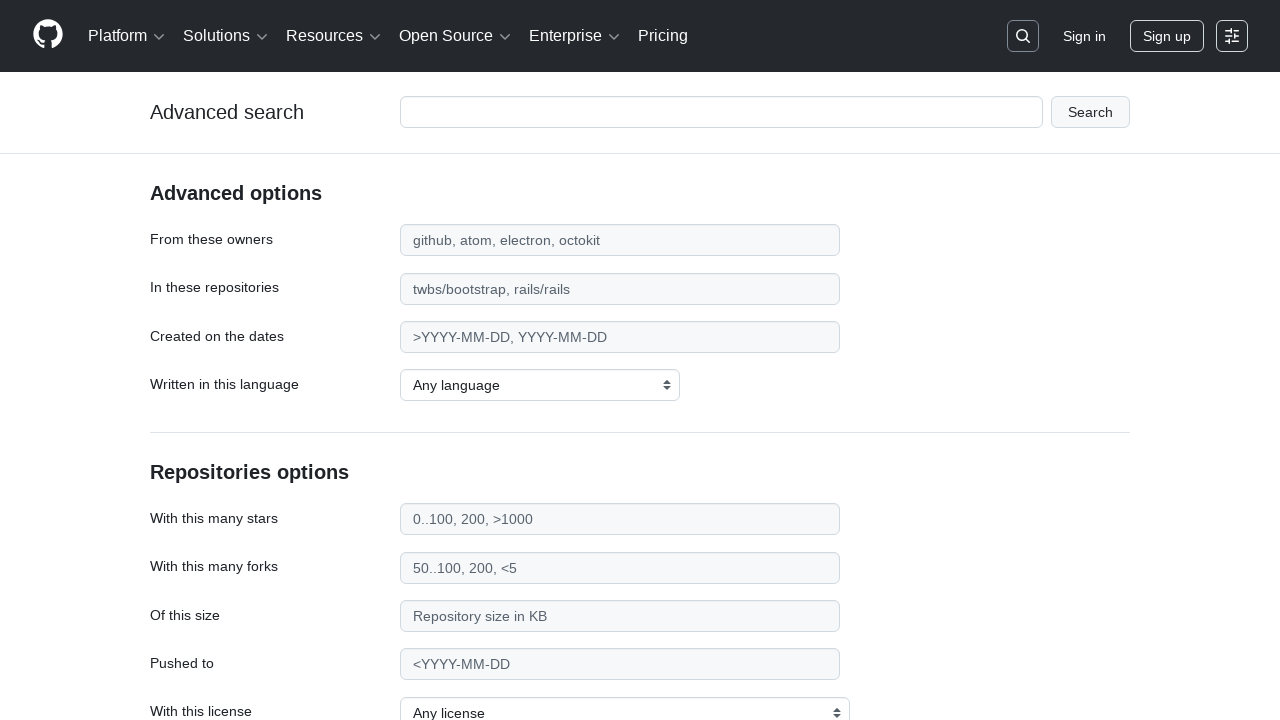

Filled main search input with 'web-scraping' on #adv_code_search input.js-advanced-search-input
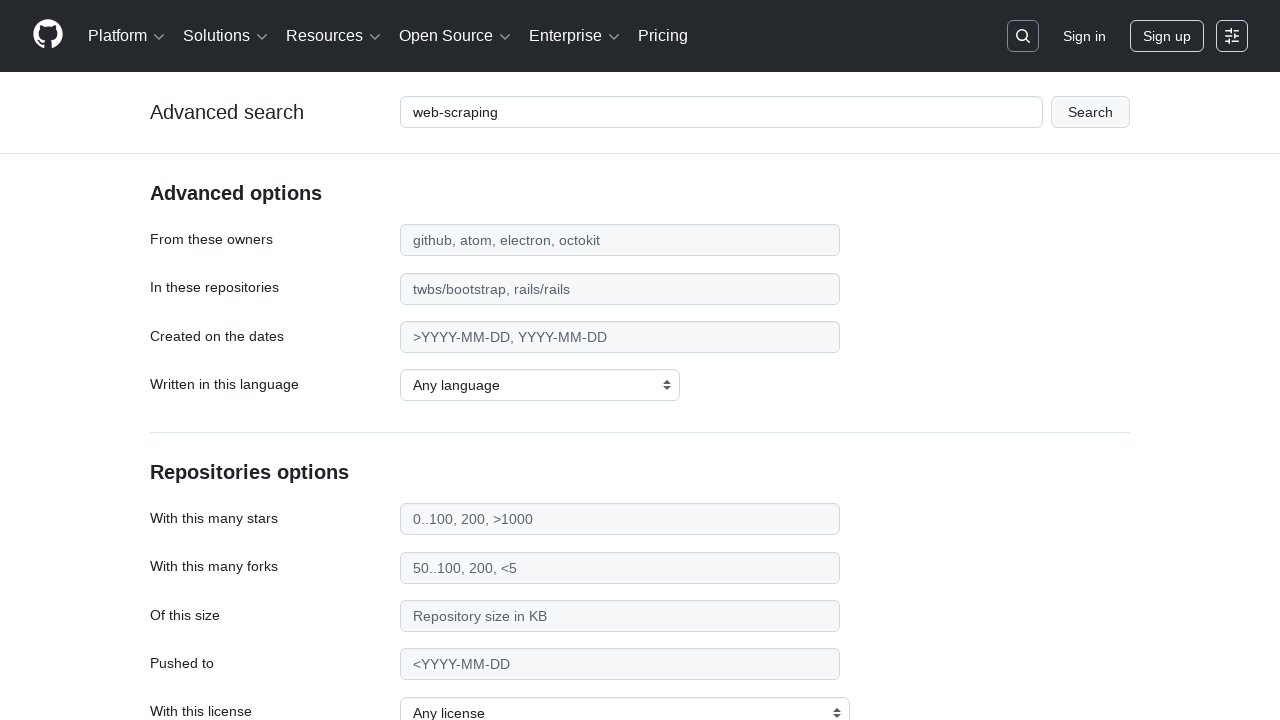

Filled repository owner field with 'microsoft' on #search_from
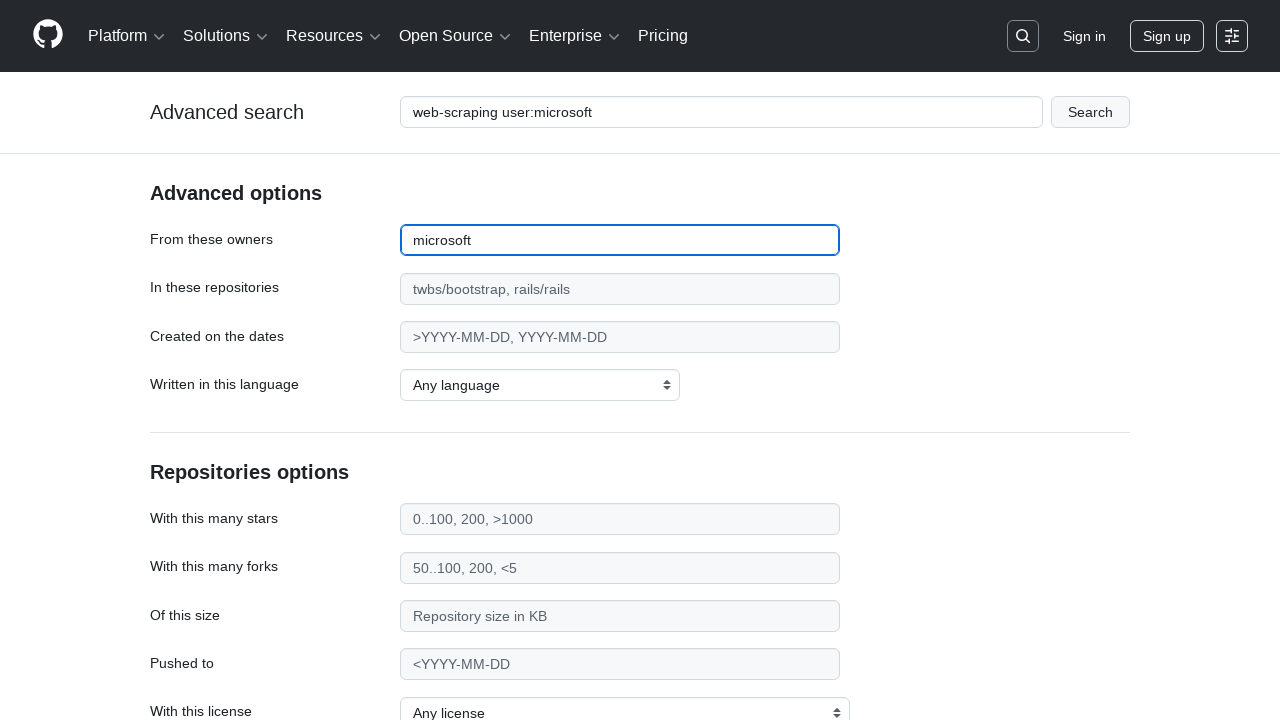

Filled date filter field with '>2020' on #search_date
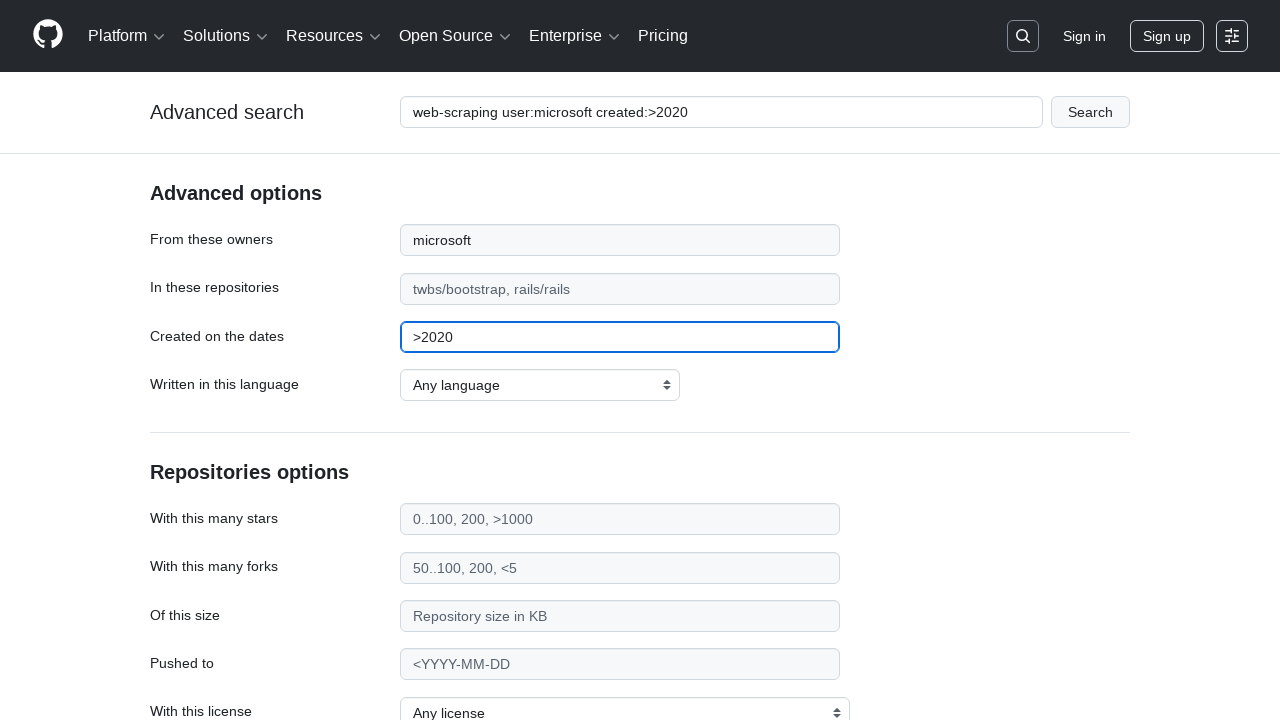

Selected JavaScript as the programming language on select#search_language
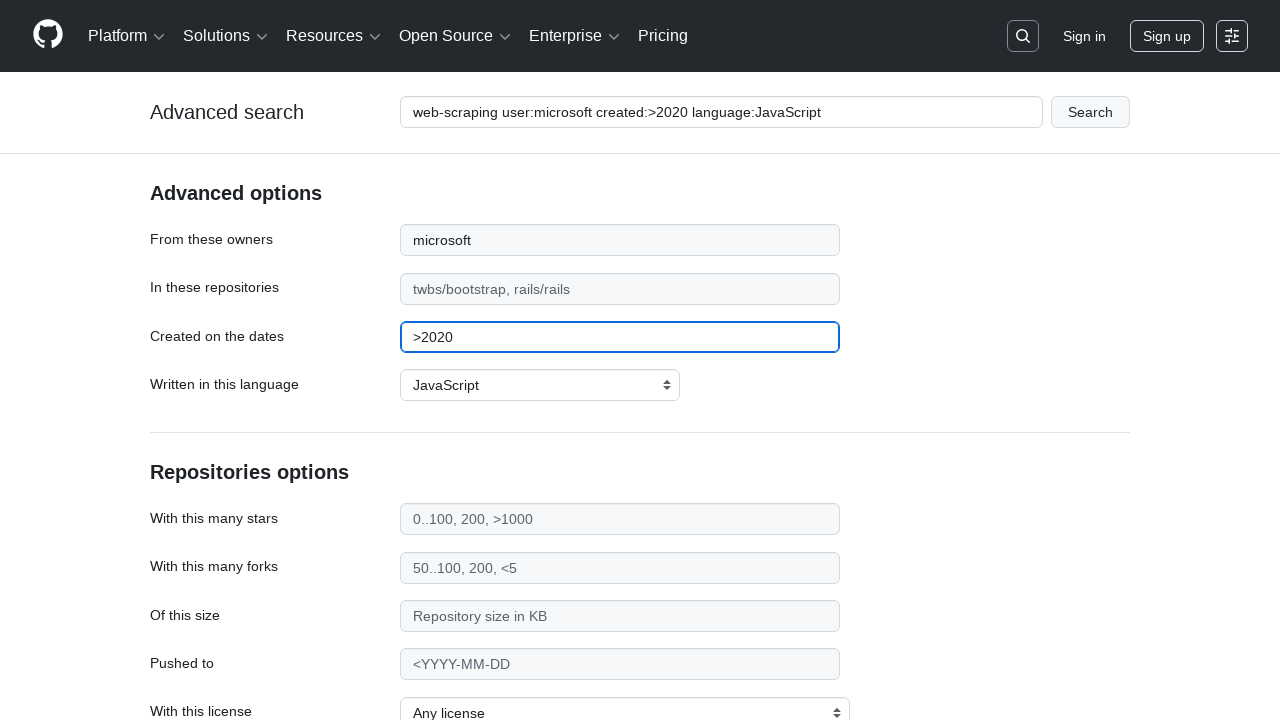

Clicked submit button to search for advanced criteria at (1090, 112) on #adv_code_search button[type="submit"]
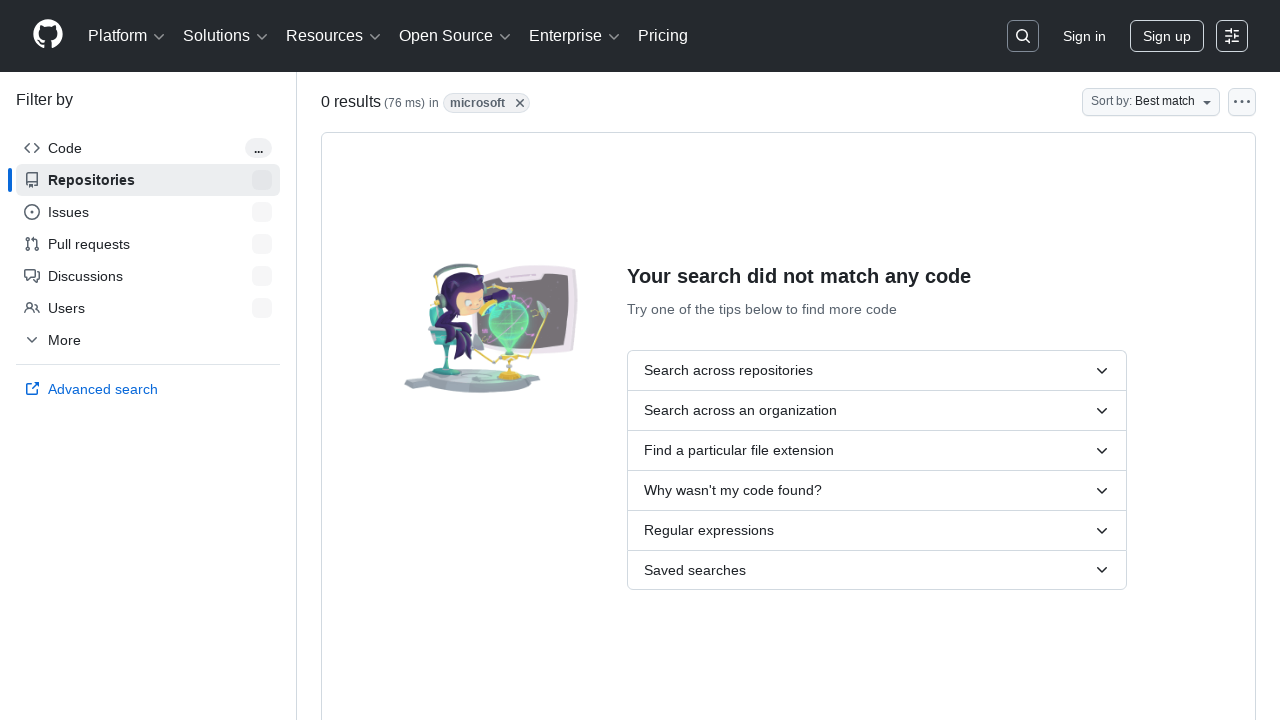

Search results page loaded with network idle state
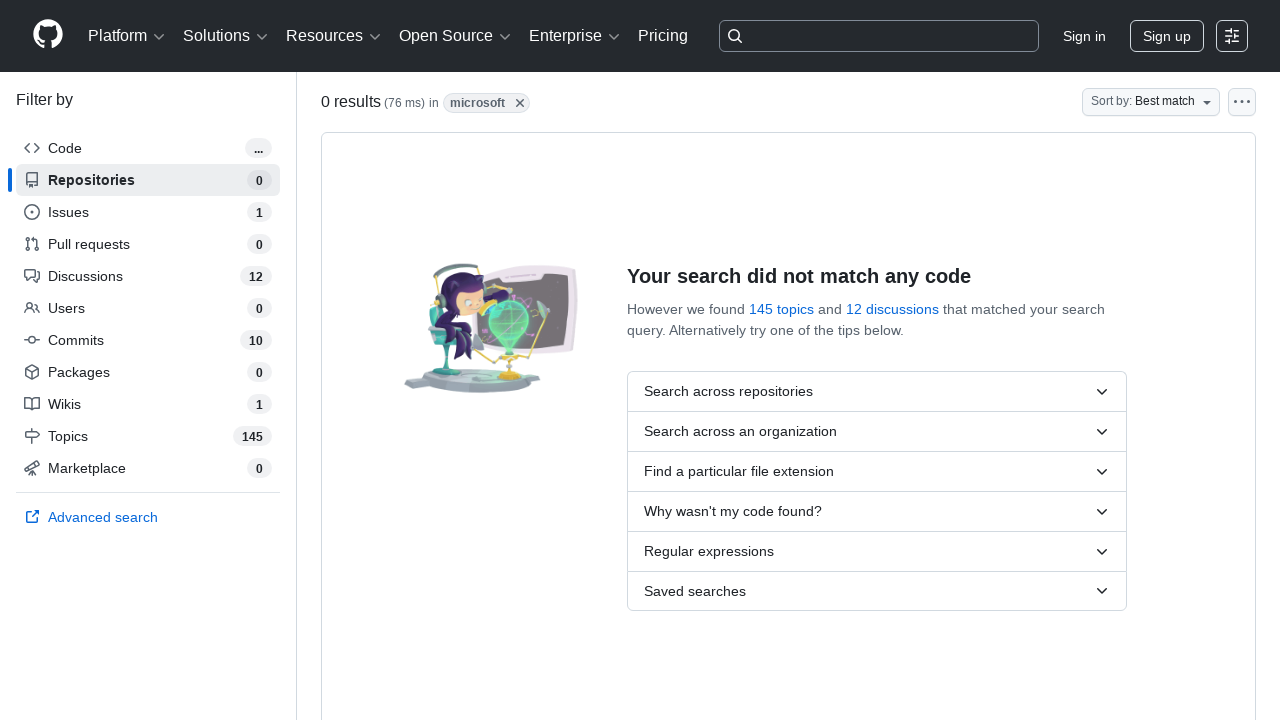

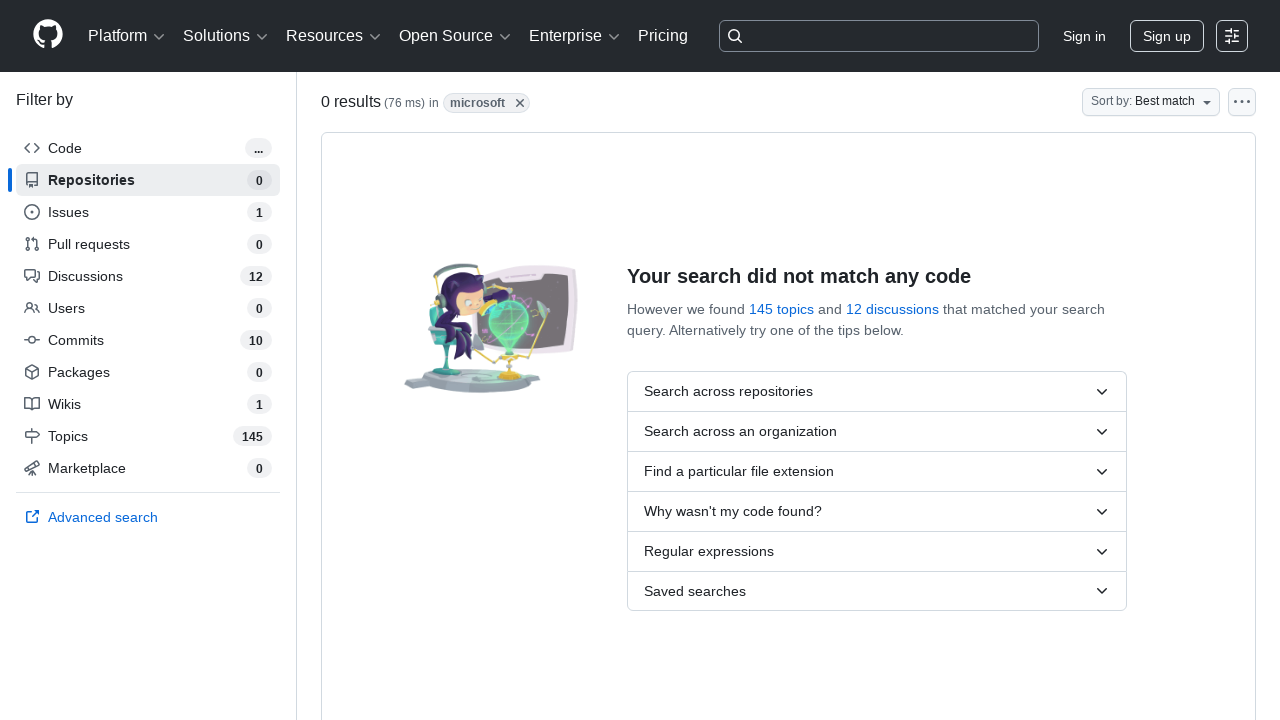